Opens the Sauce Labs homepage in an Edge browser. This is a minimal test that only verifies the page can be loaded.

Starting URL: https://saucelabs.com/

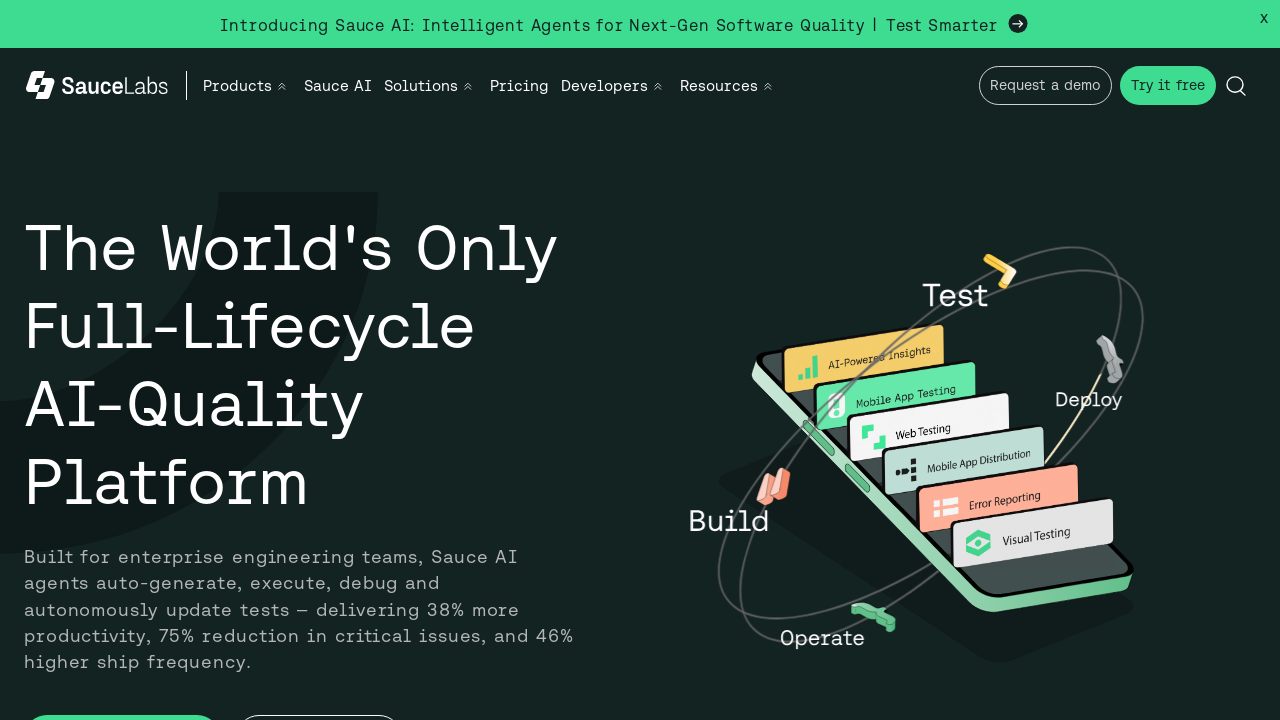

Sauce Labs homepage loaded - DOM content ready
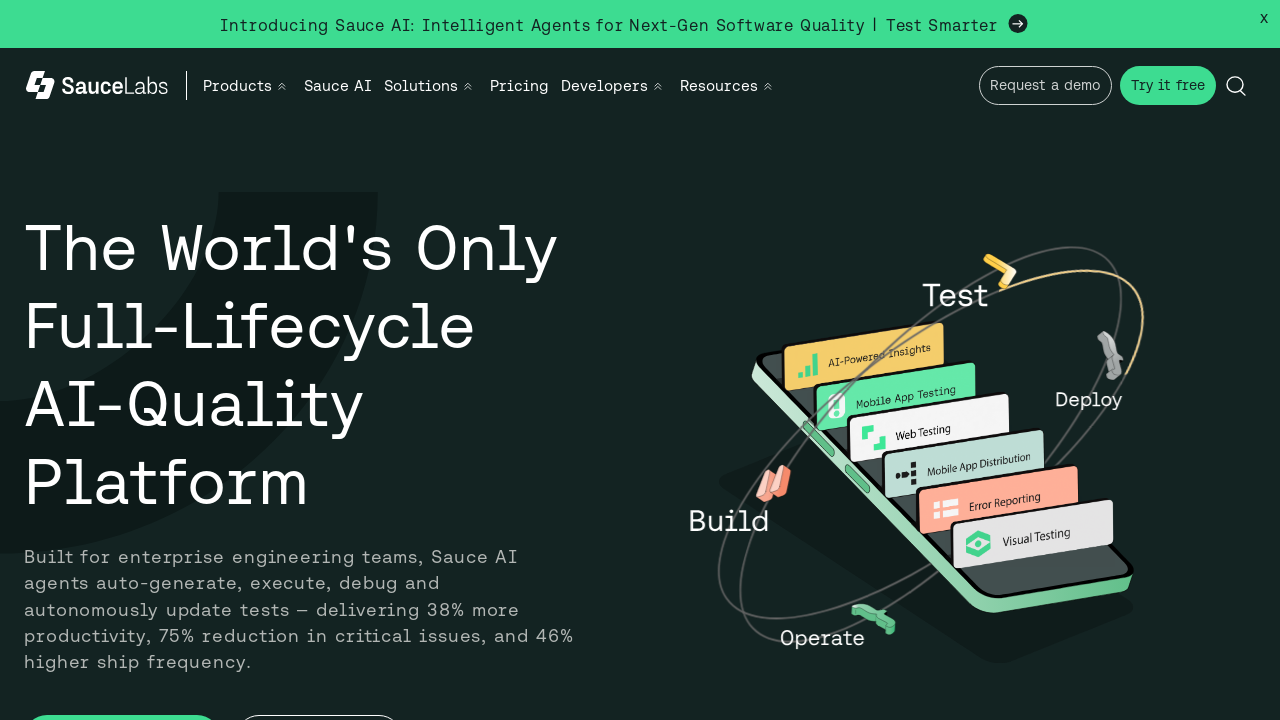

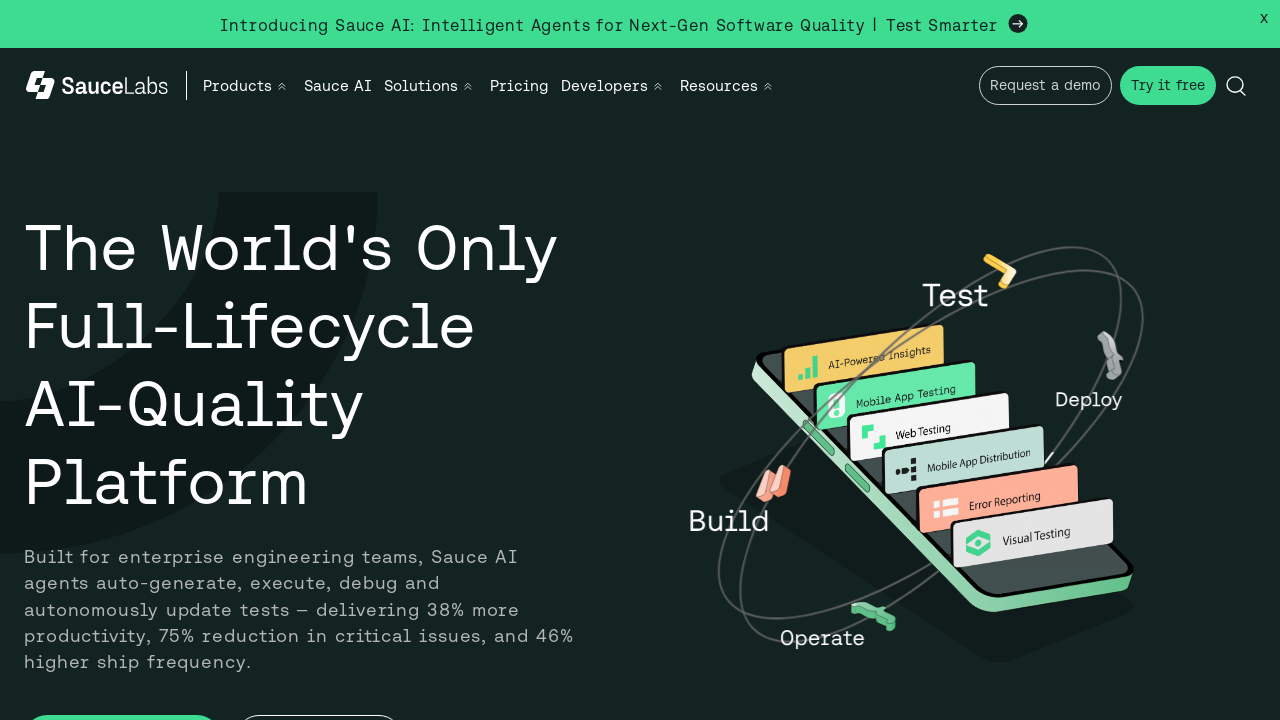